Tests browser navigation methods by navigating to a subpage, going back to the previous page, and then moving forward again

Starting URL: https://www.dassault-aviation.com/en/

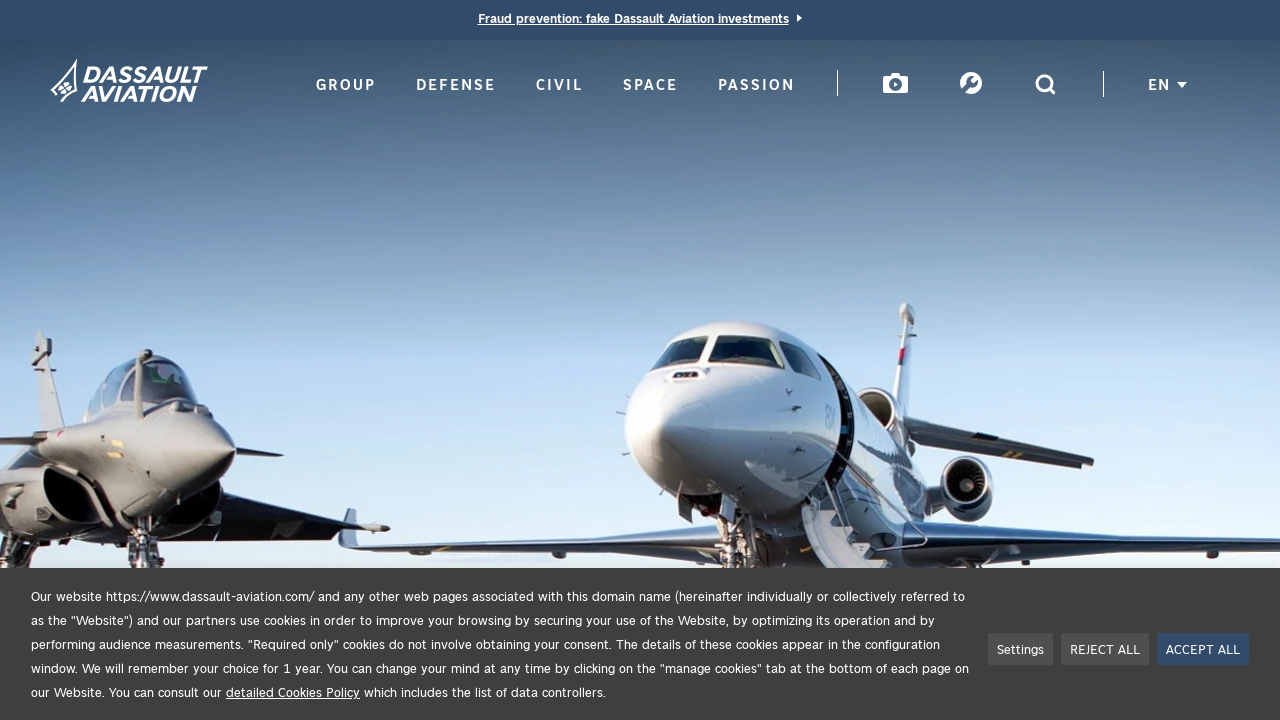

Navigated to passion subpage at https://www.dassault-aviation.com/en/passion/
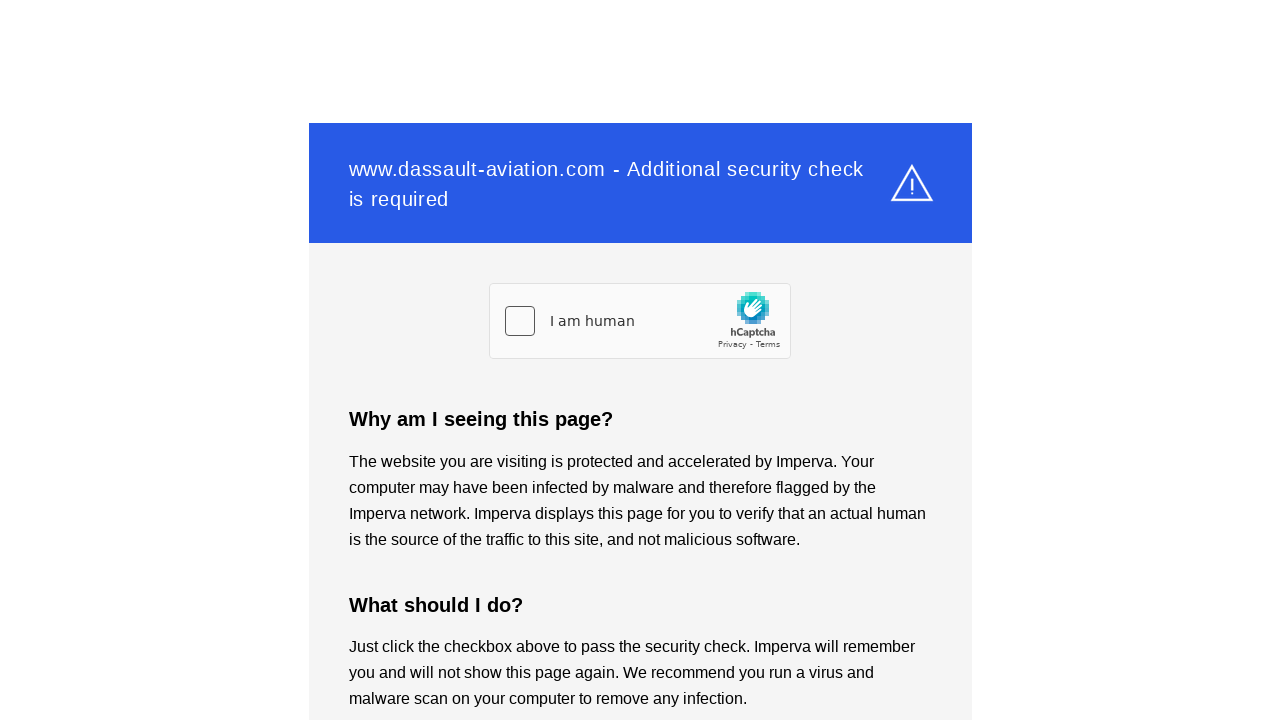

Navigated back to previous page (main page)
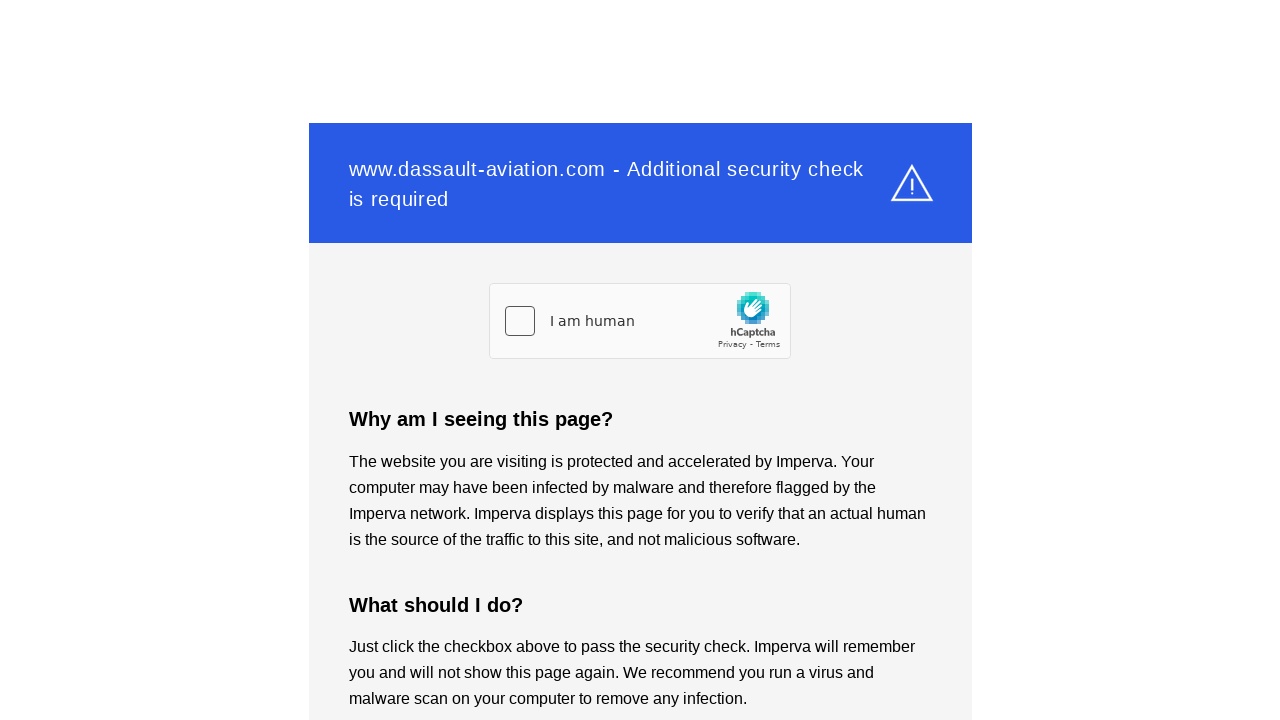

Navigated forward to passion page again
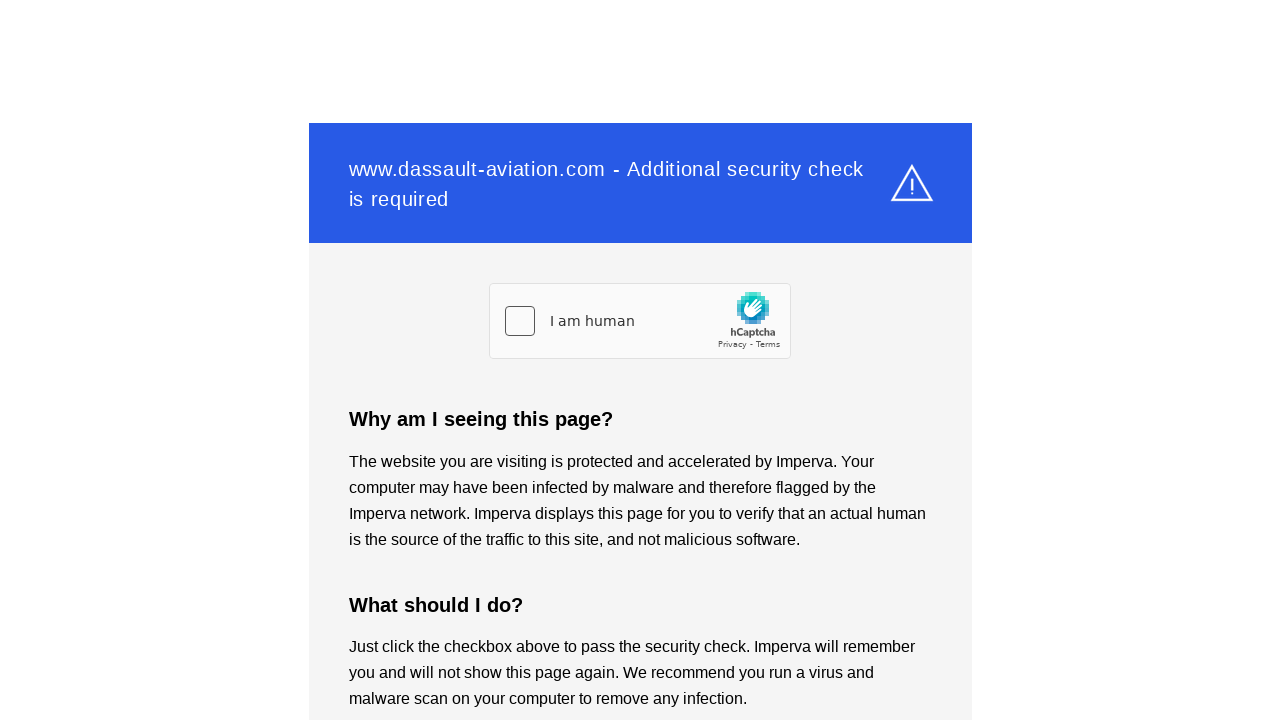

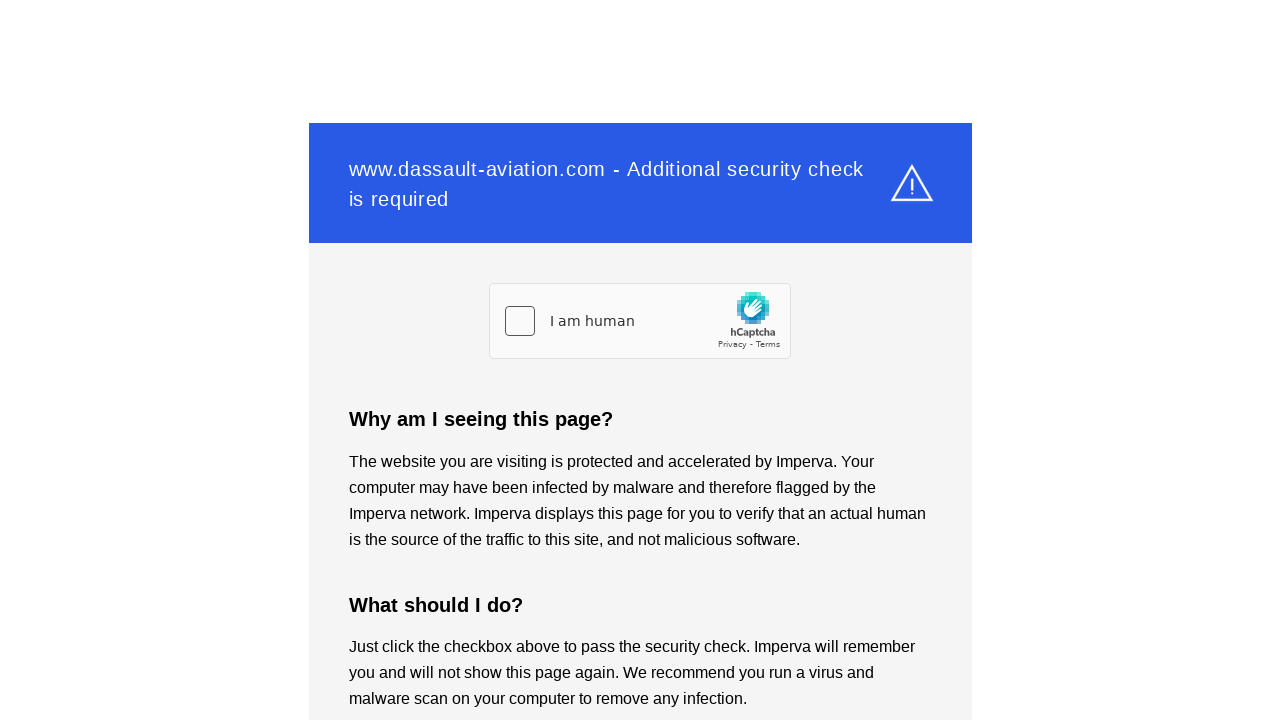